Navigates to a registration form page and verifies that the header text displays "Registration form" and checks the placeholder attribute of the first name input field

Starting URL: https://practice.cydeo.com/registration_form

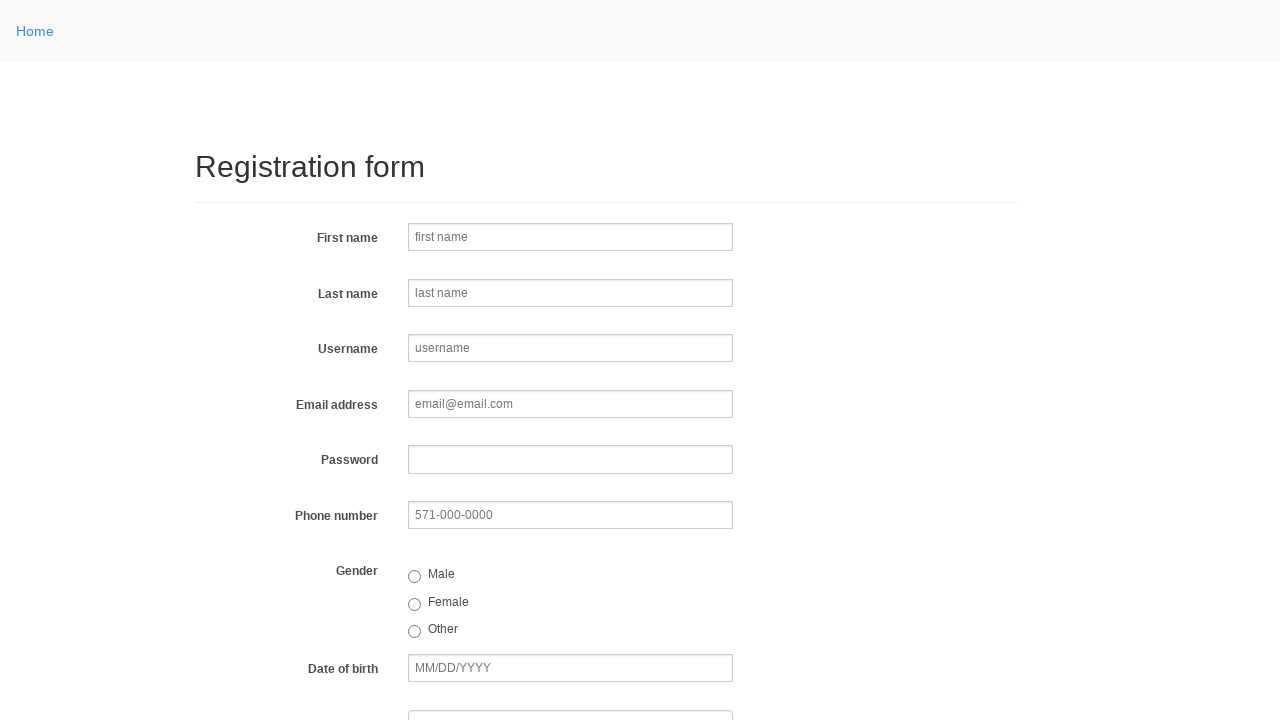

Navigated to registration form page at https://practice.cydeo.com/registration_form
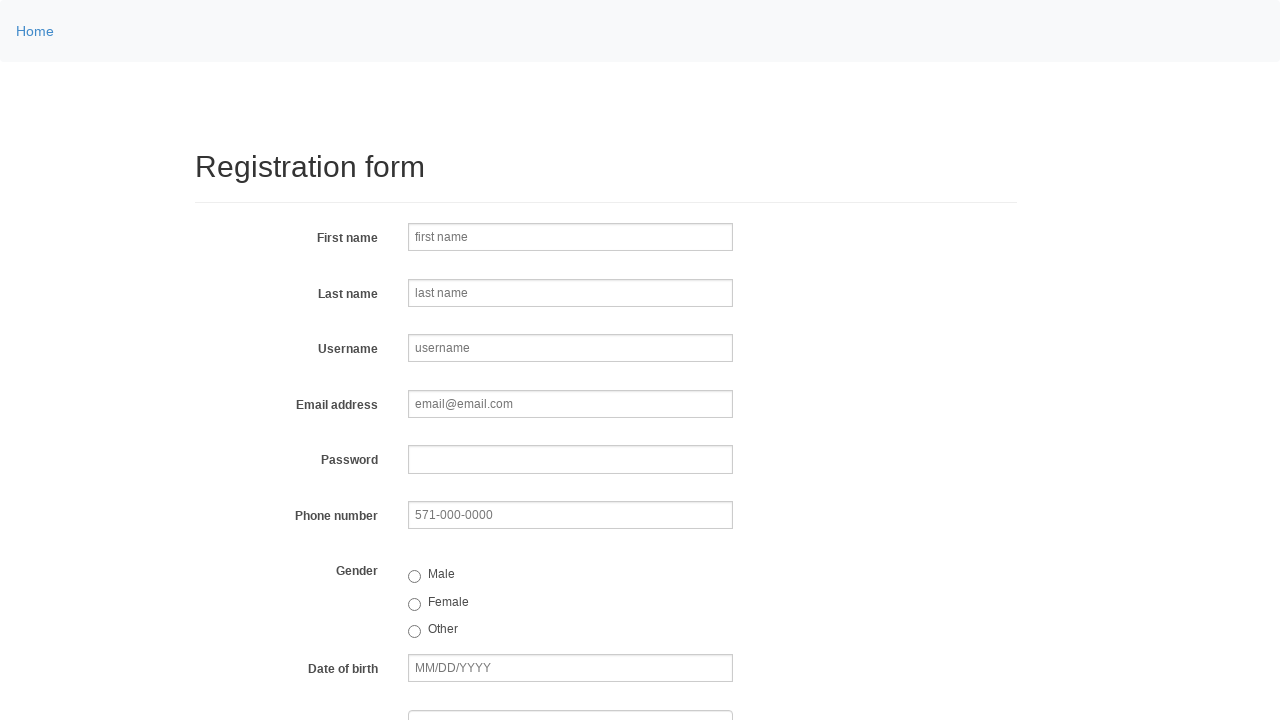

Waited for header (h2) element to be visible
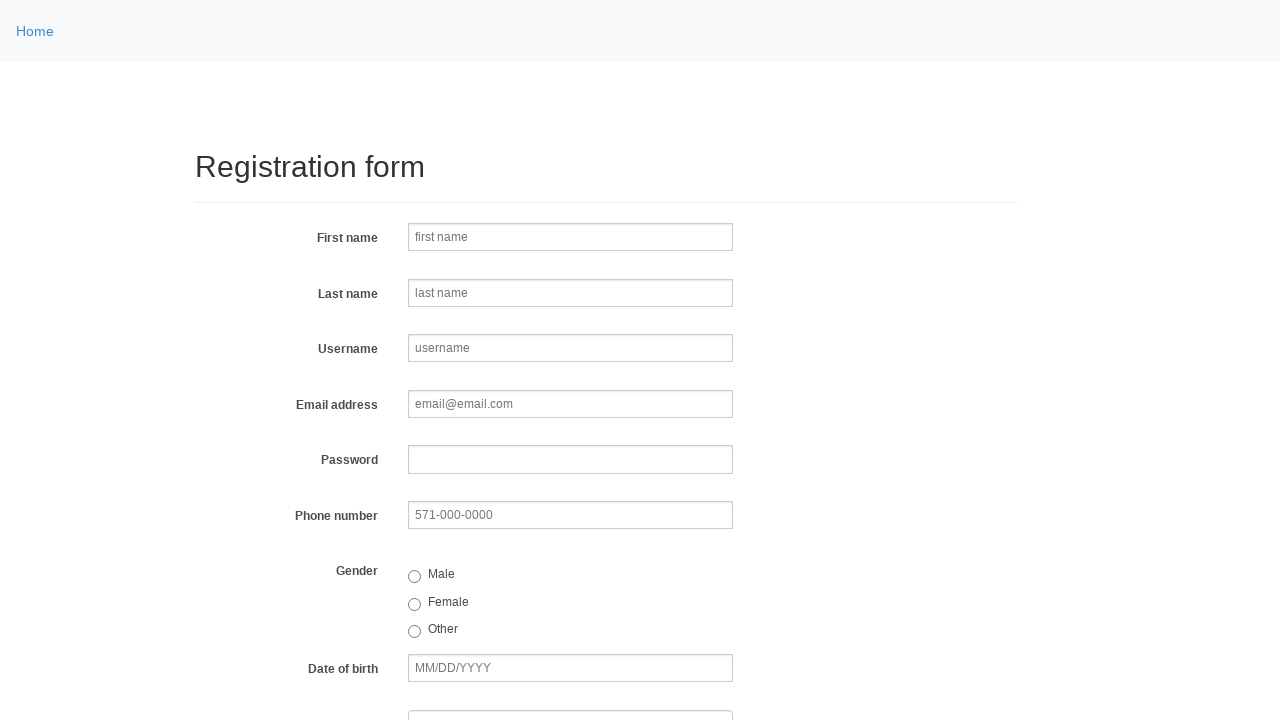

Verified header text displays 'Registration form'
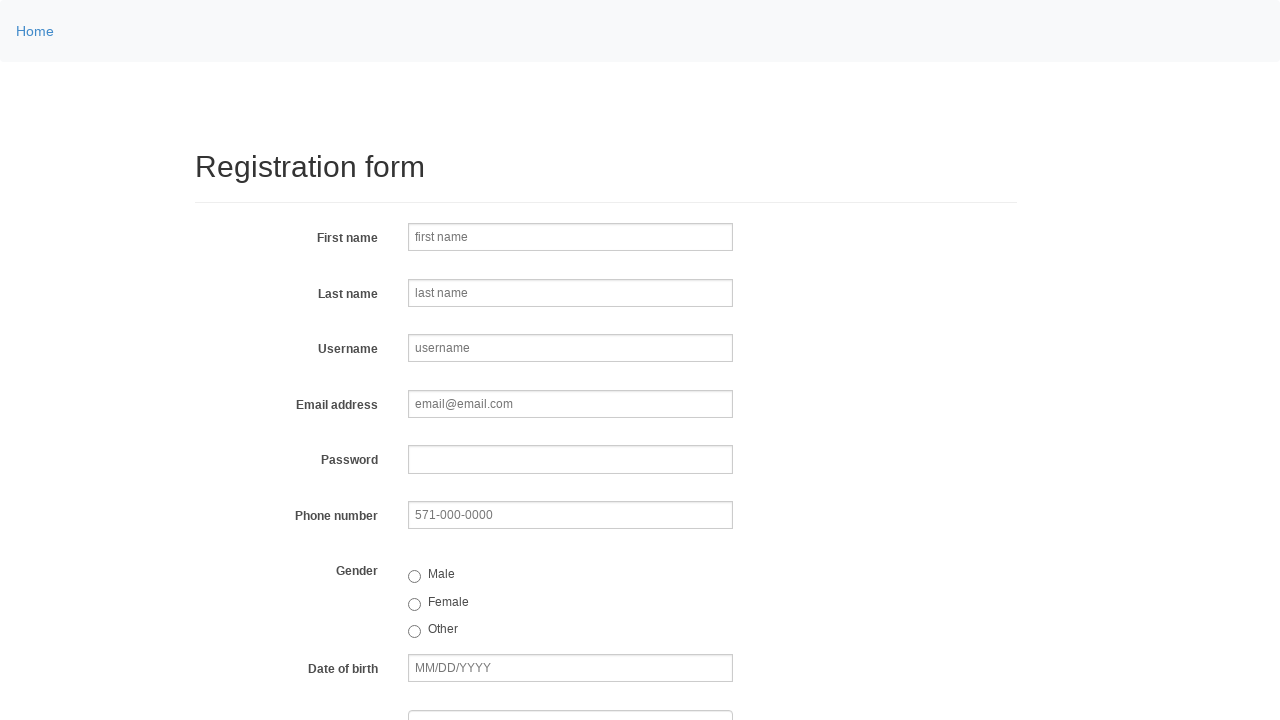

Located first name input field
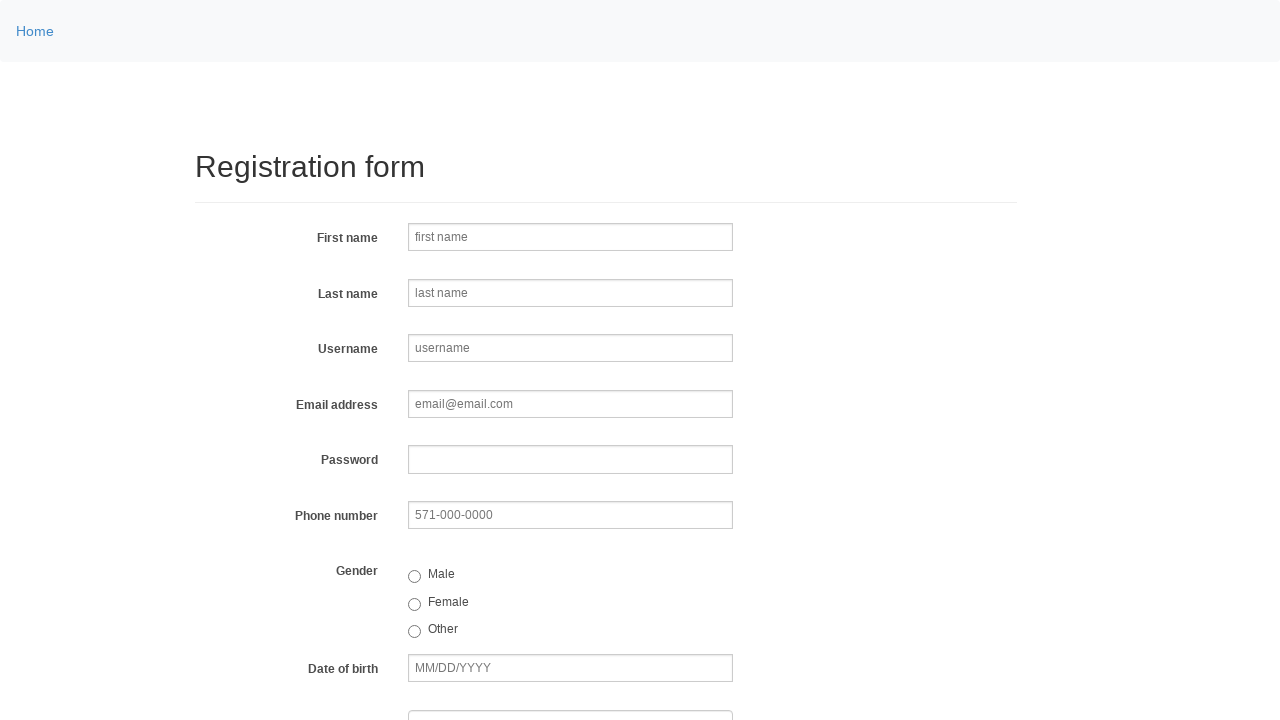

Retrieved placeholder attribute from first name input field
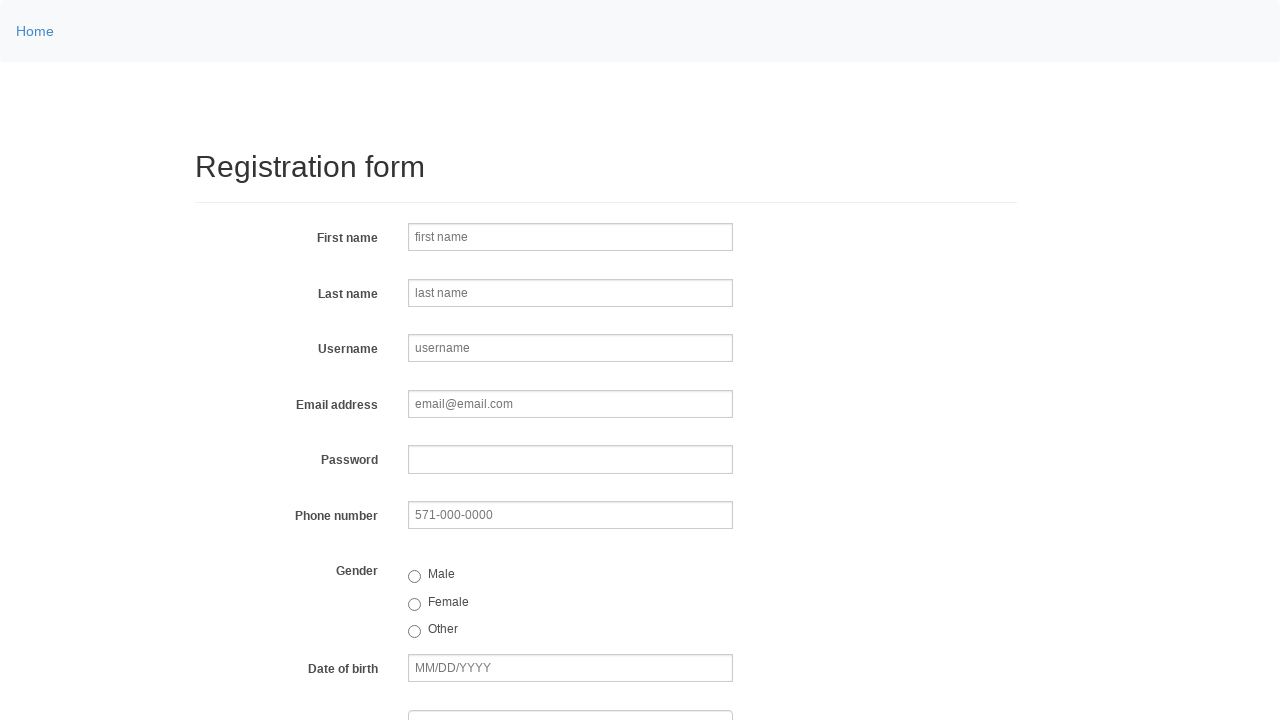

Verified first name input placeholder attribute is 'first name'
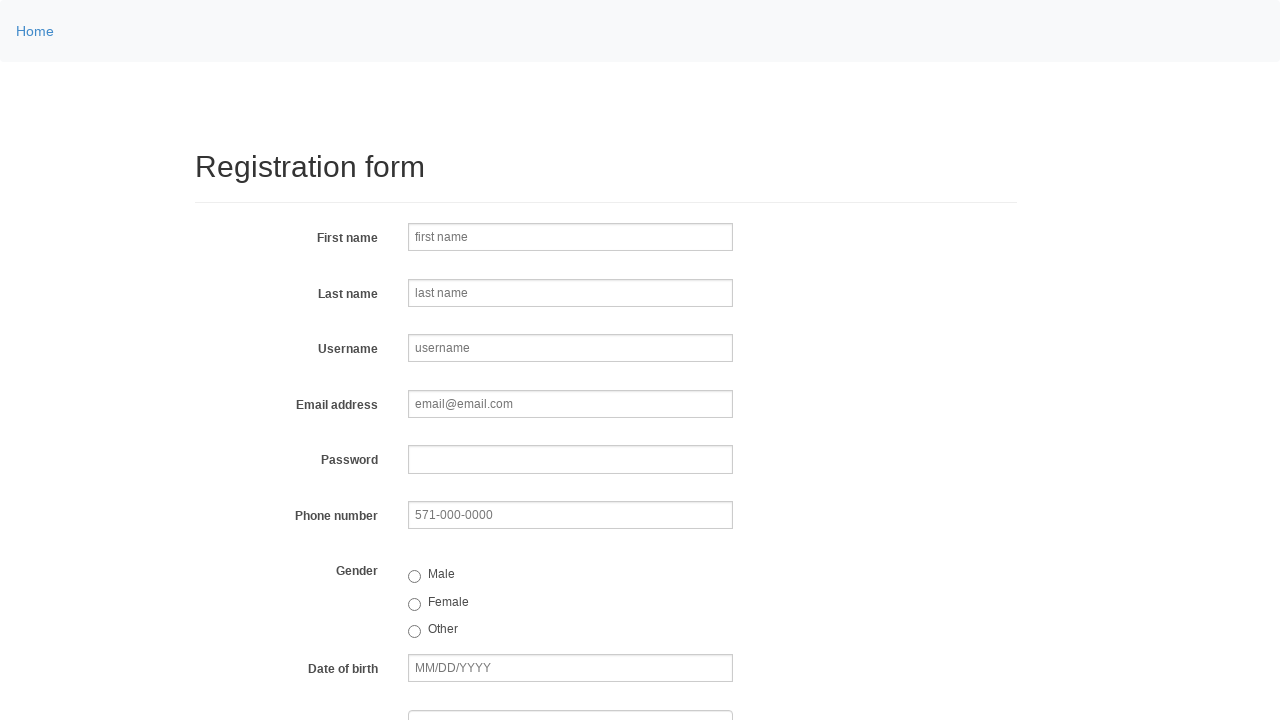

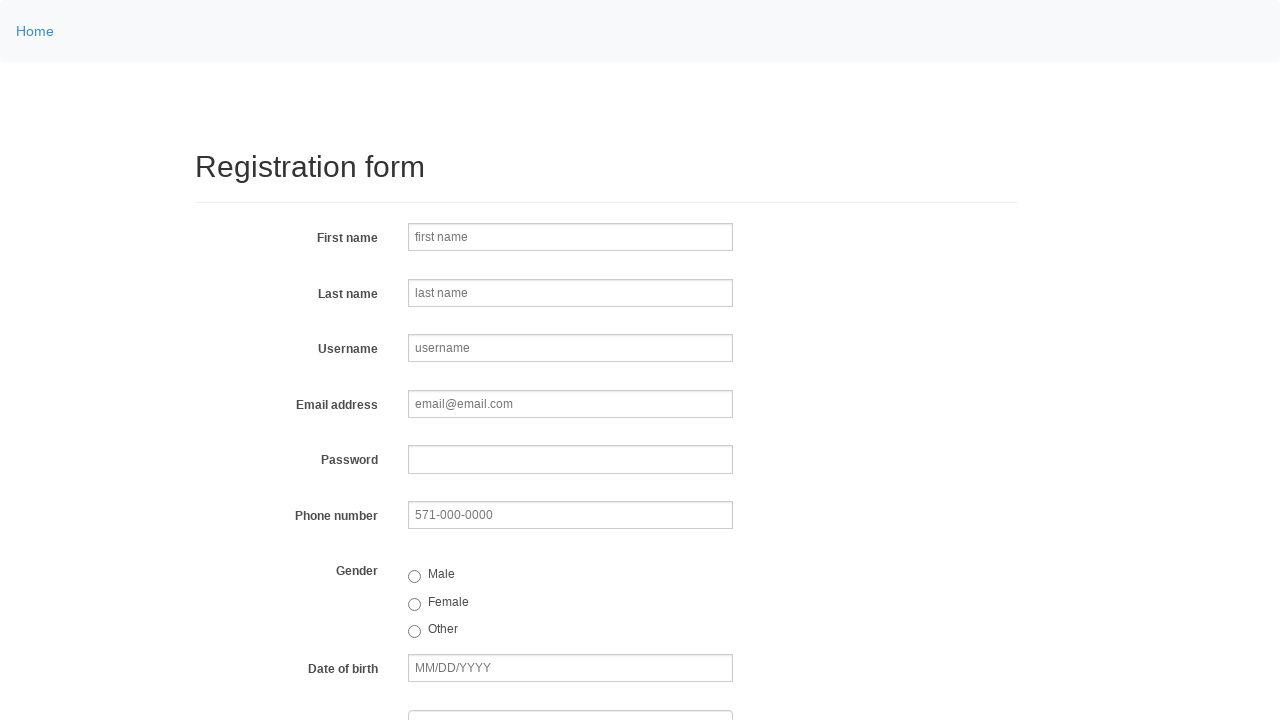